Tests unmarking items as complete by checking and then unchecking a todo item

Starting URL: https://demo.playwright.dev/todomvc

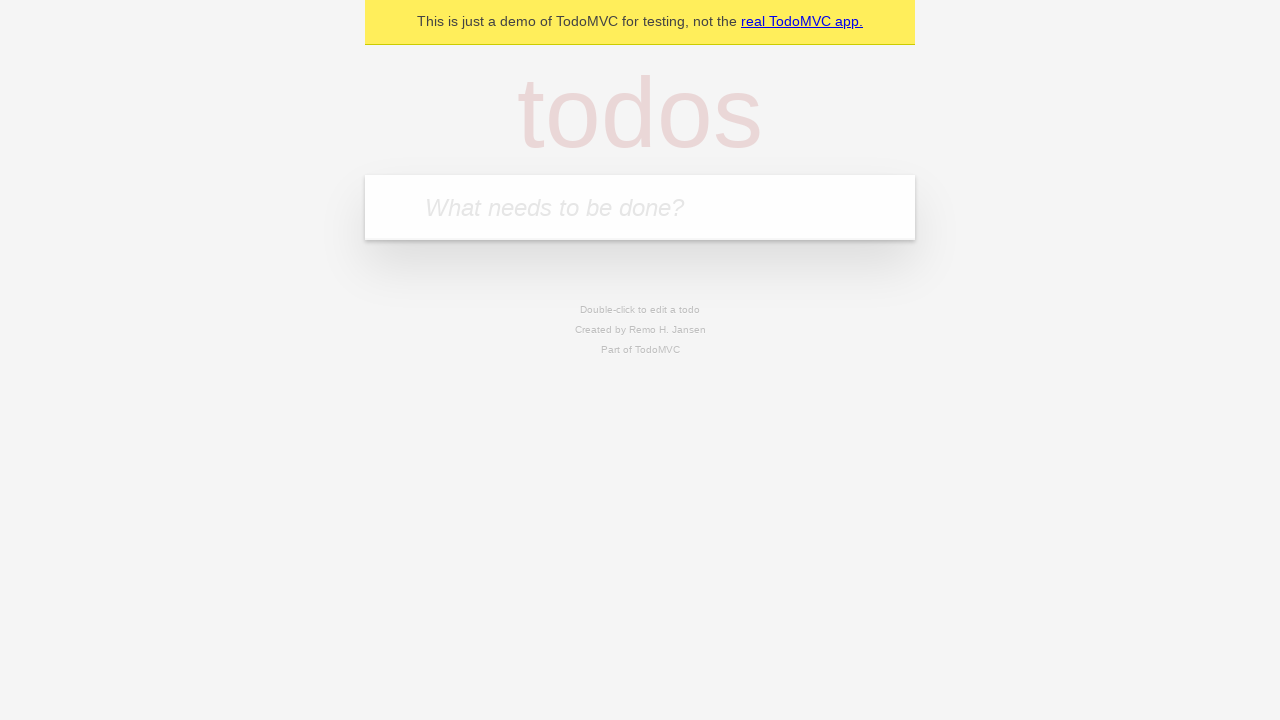

Filled todo input with 'buy some cheese' on internal:attr=[placeholder="What needs to be done?"i]
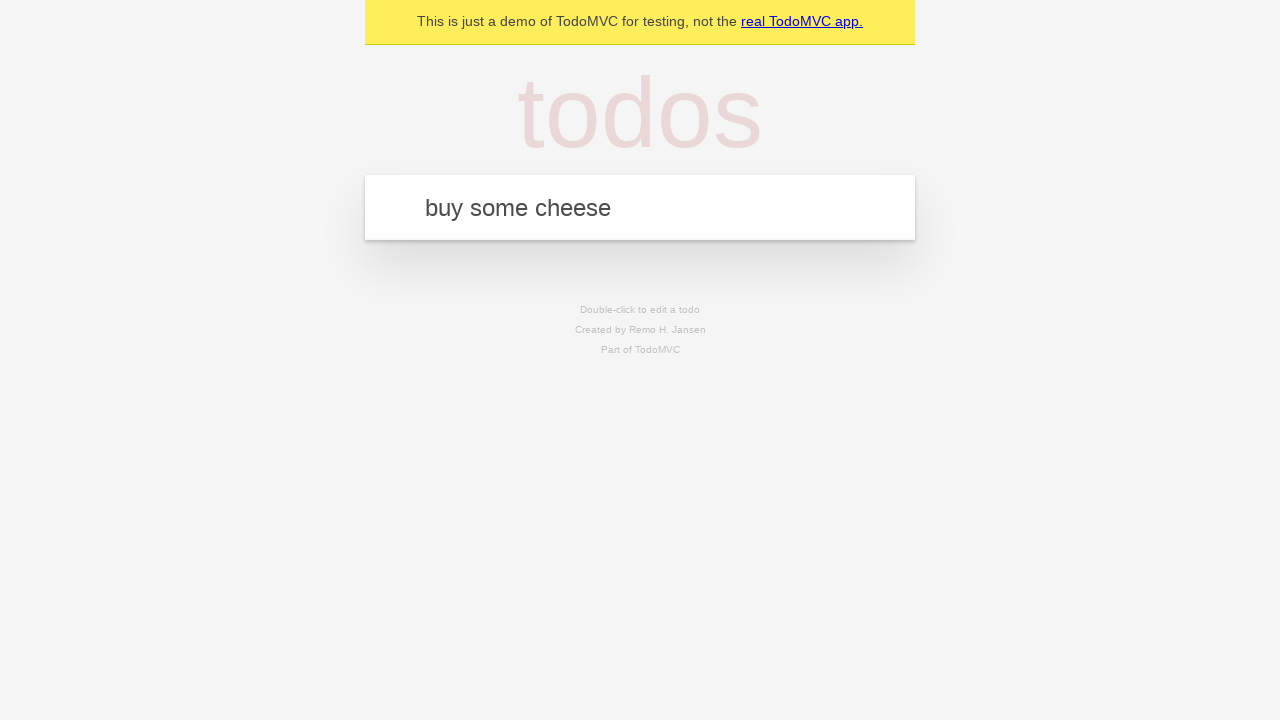

Pressed Enter to create first todo item on internal:attr=[placeholder="What needs to be done?"i]
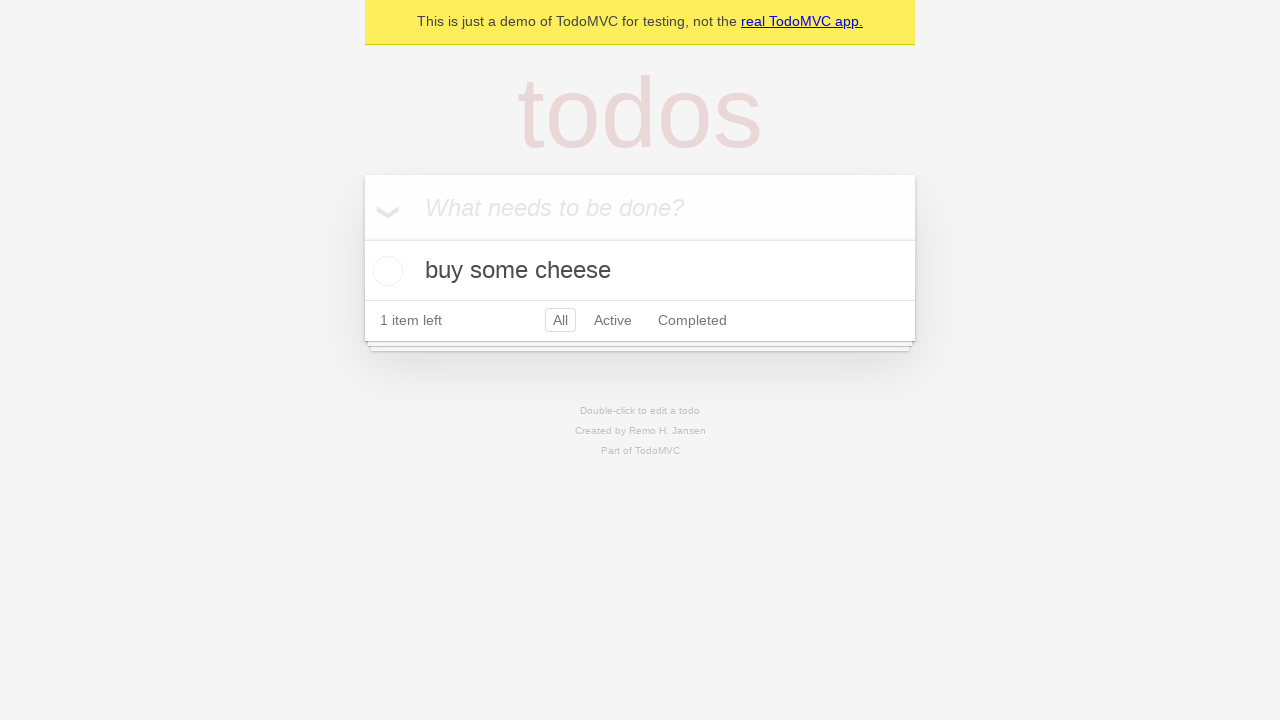

Filled todo input with 'feed the cat' on internal:attr=[placeholder="What needs to be done?"i]
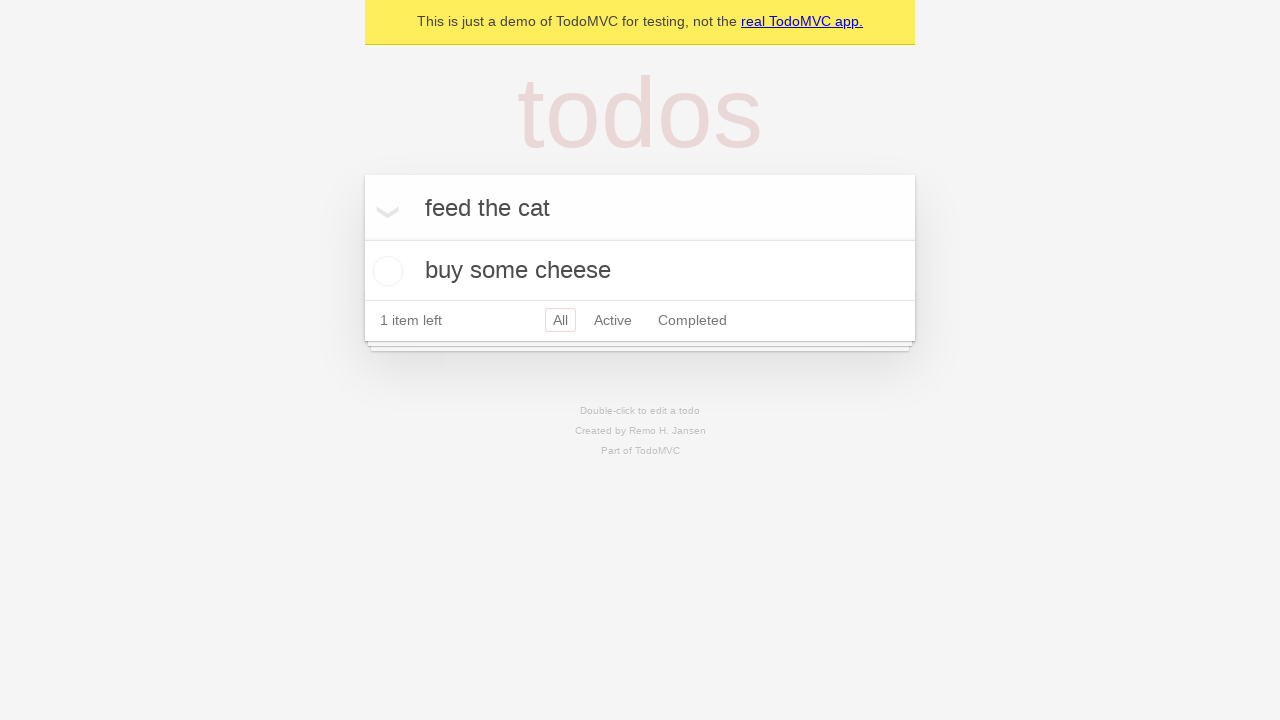

Pressed Enter to create second todo item on internal:attr=[placeholder="What needs to be done?"i]
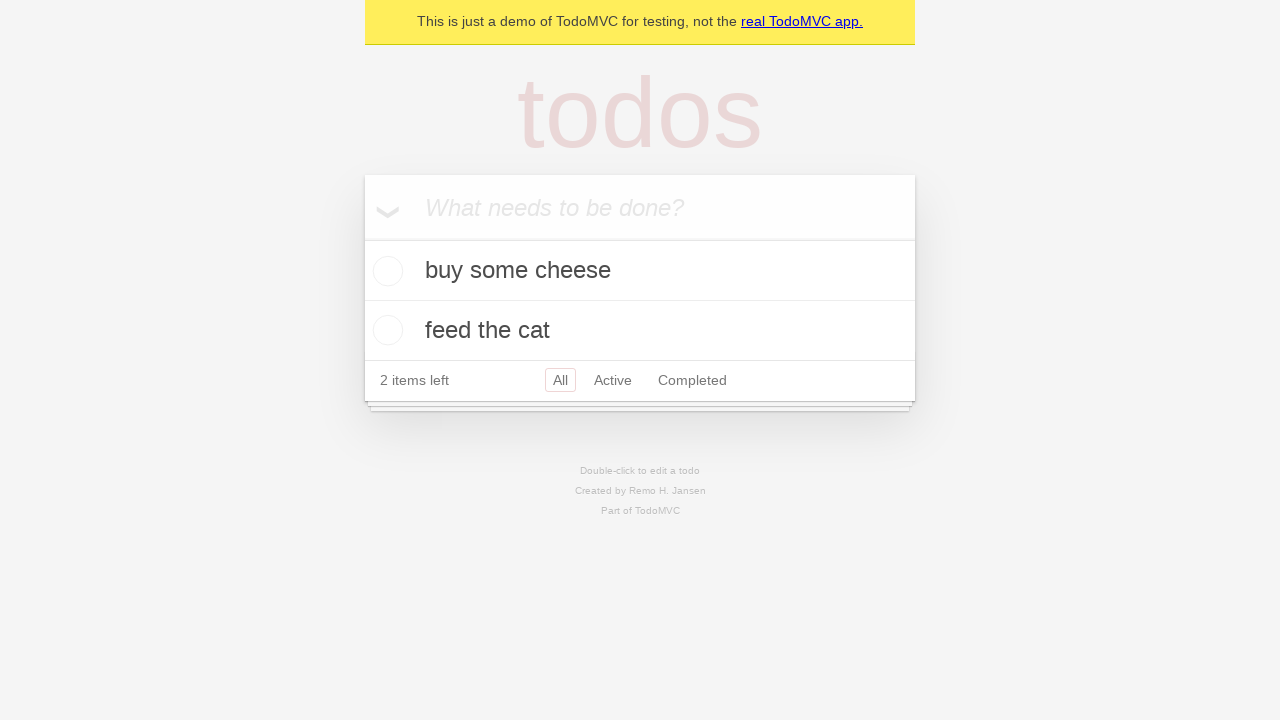

Located first todo item
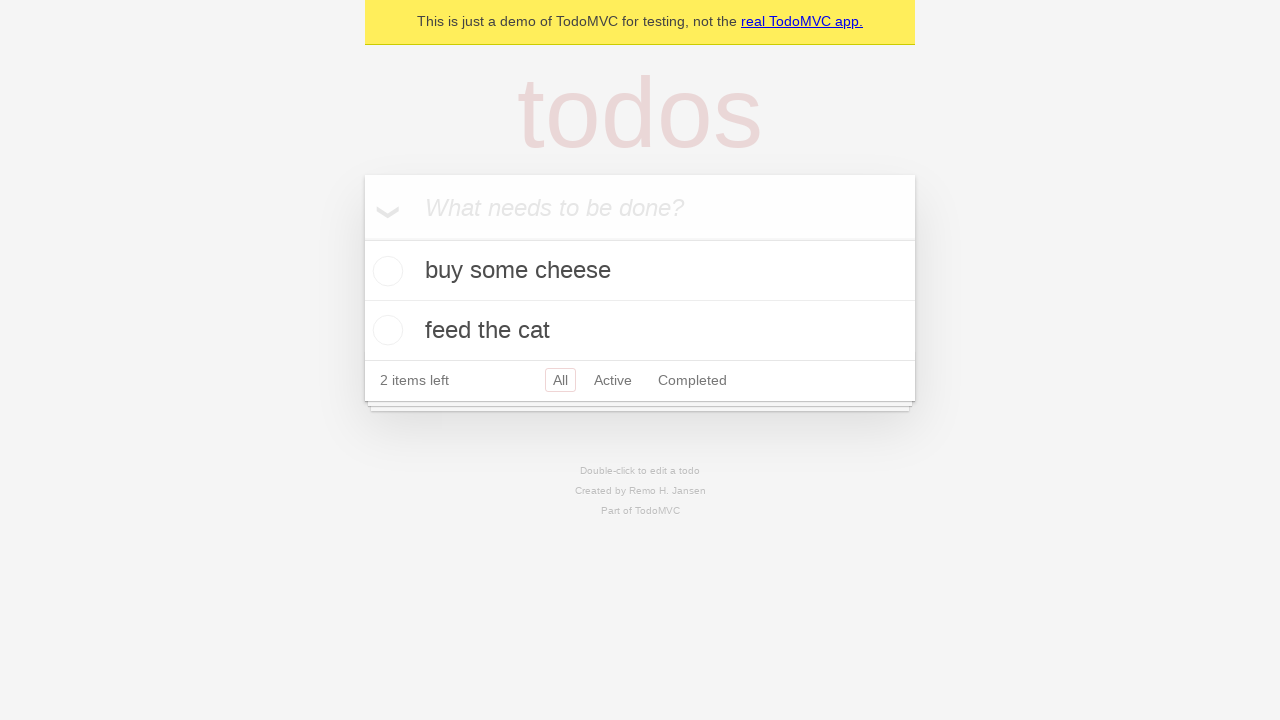

Located checkbox for first todo item
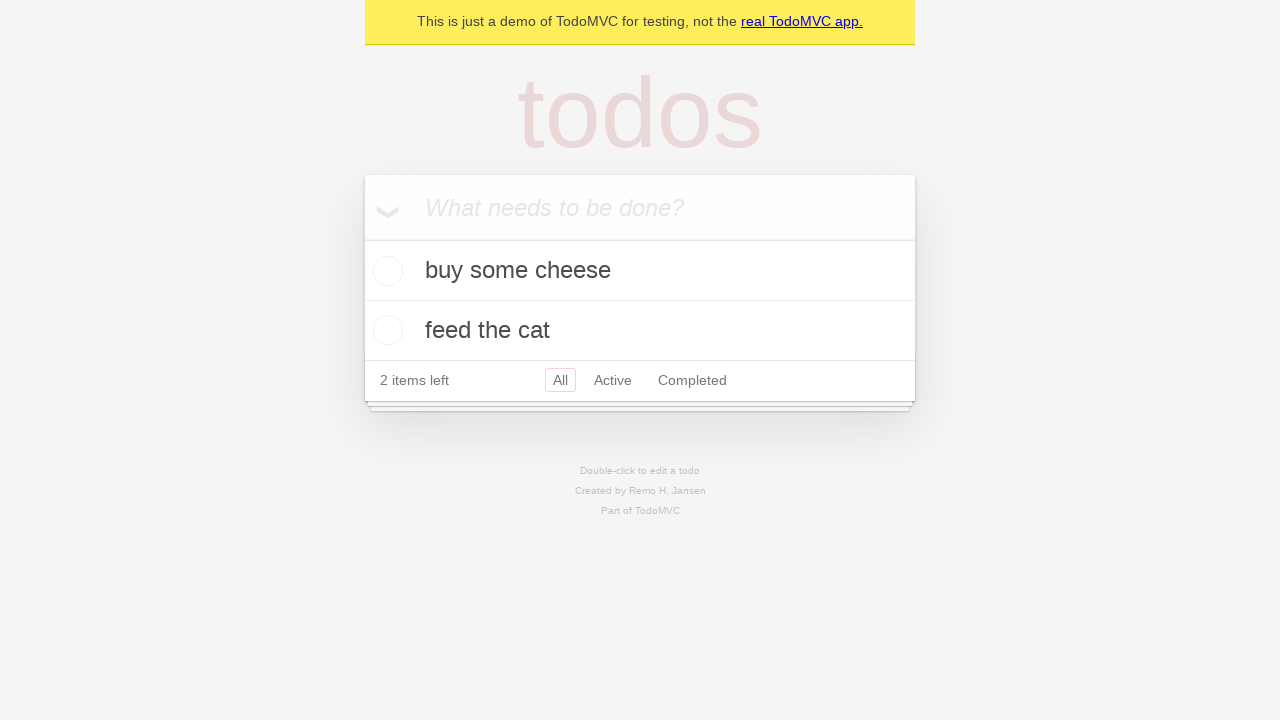

Checked first todo item to mark as complete at (385, 271) on internal:testid=[data-testid="todo-item"s] >> nth=0 >> internal:role=checkbox
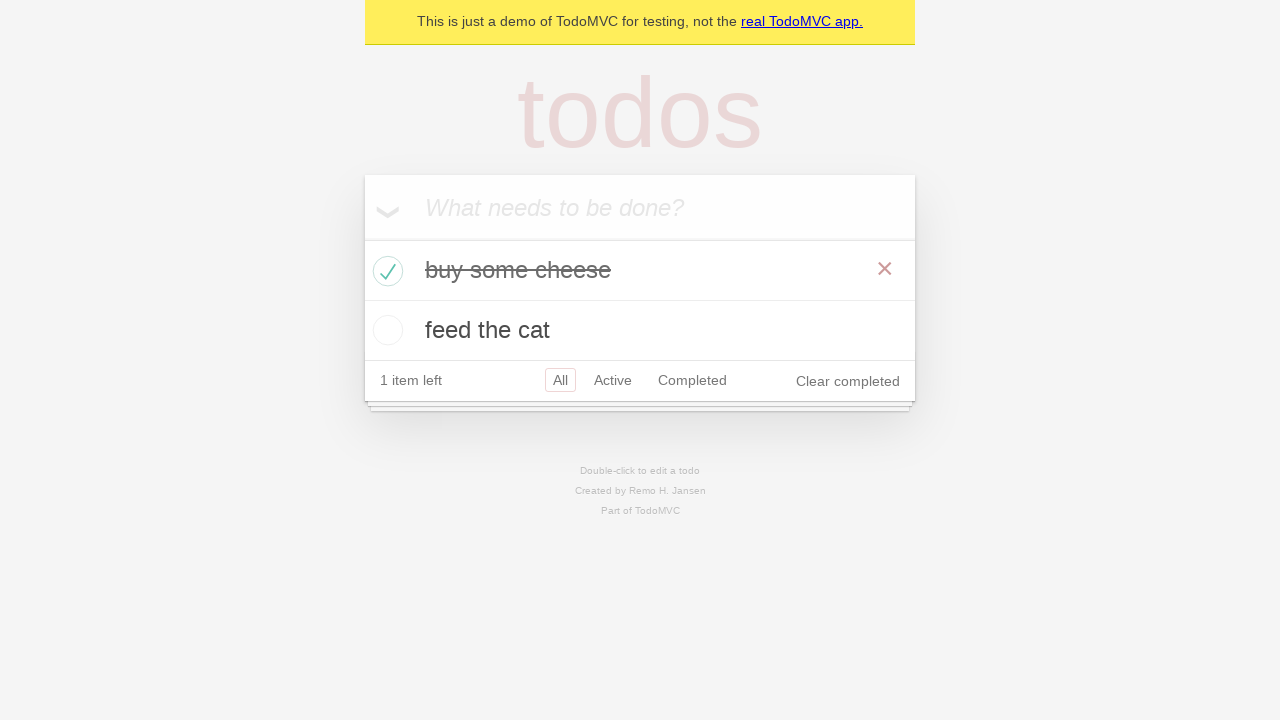

Unchecked first todo item to mark as incomplete at (385, 271) on internal:testid=[data-testid="todo-item"s] >> nth=0 >> internal:role=checkbox
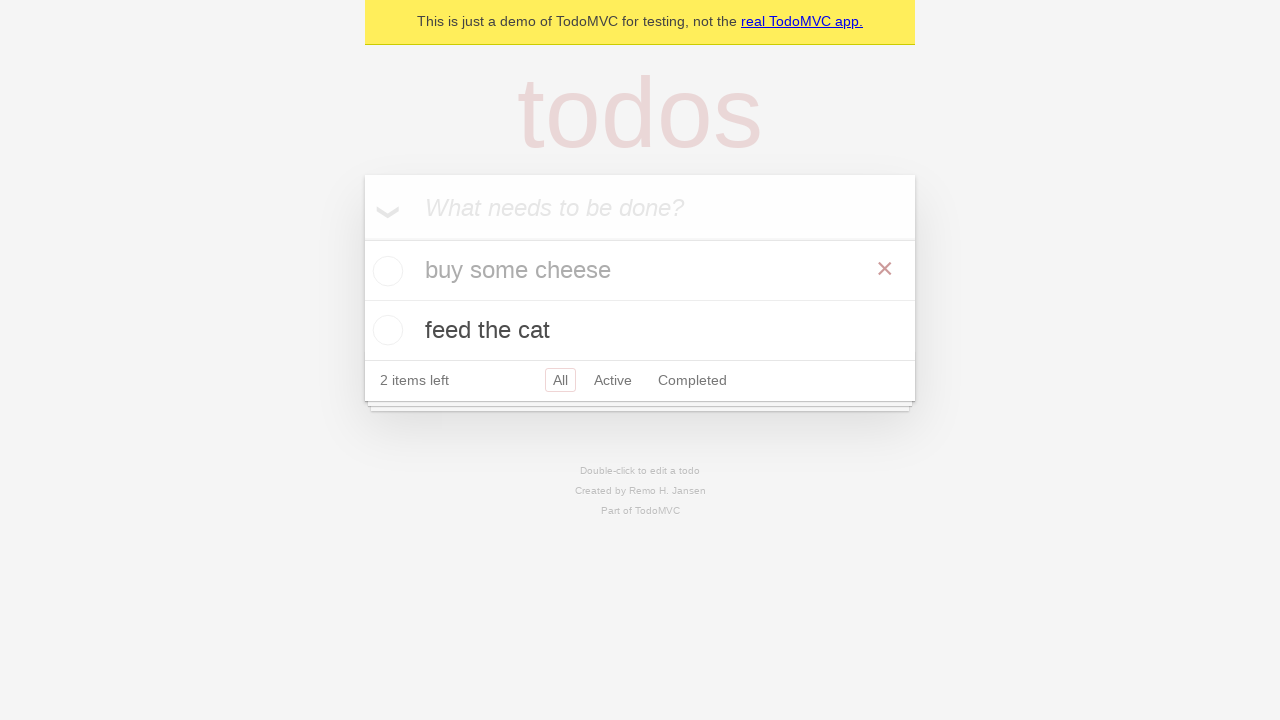

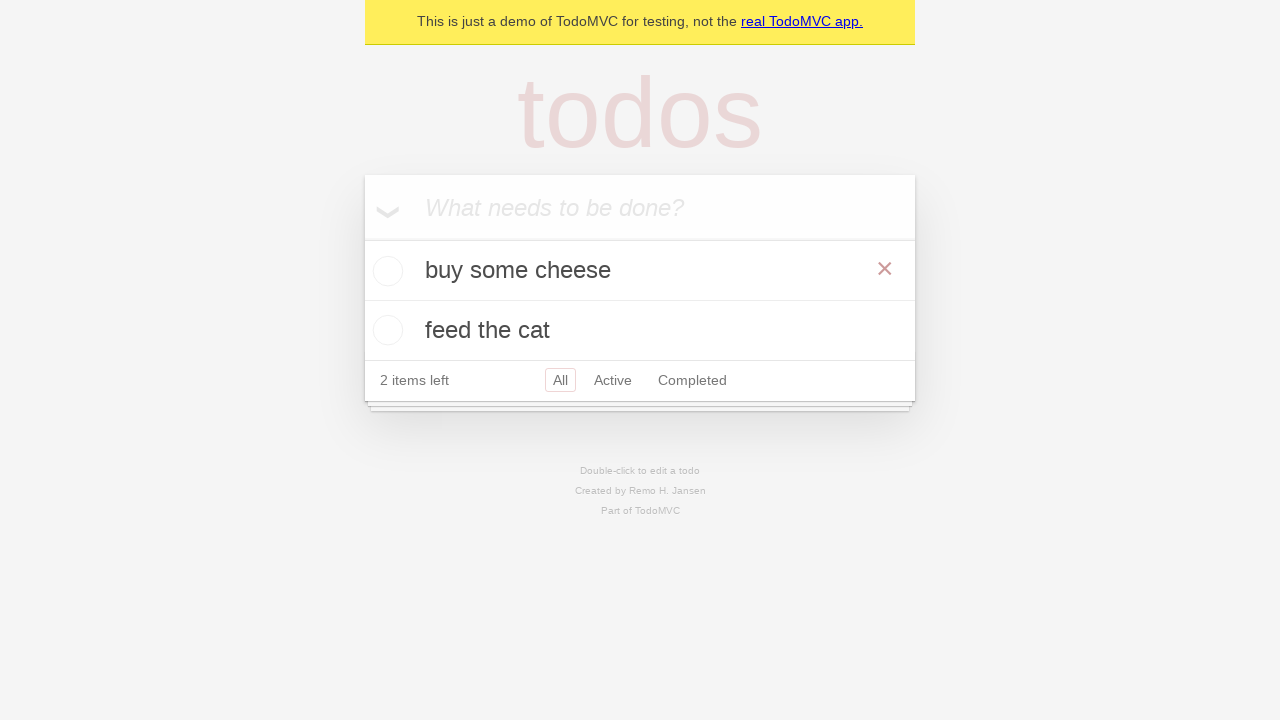